Navigates to the Applitools demo application and clicks the login button to verify the page transitions

Starting URL: https://demo.applitools.com

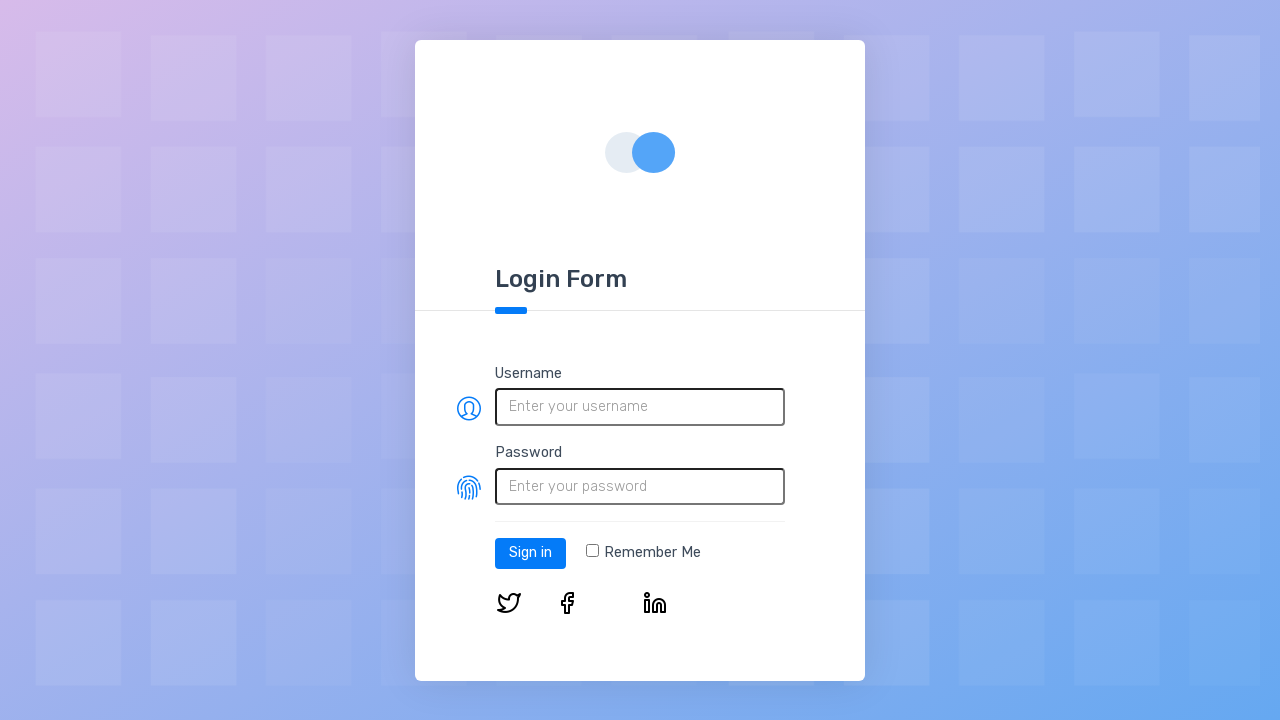

Login button selector loaded on demo application
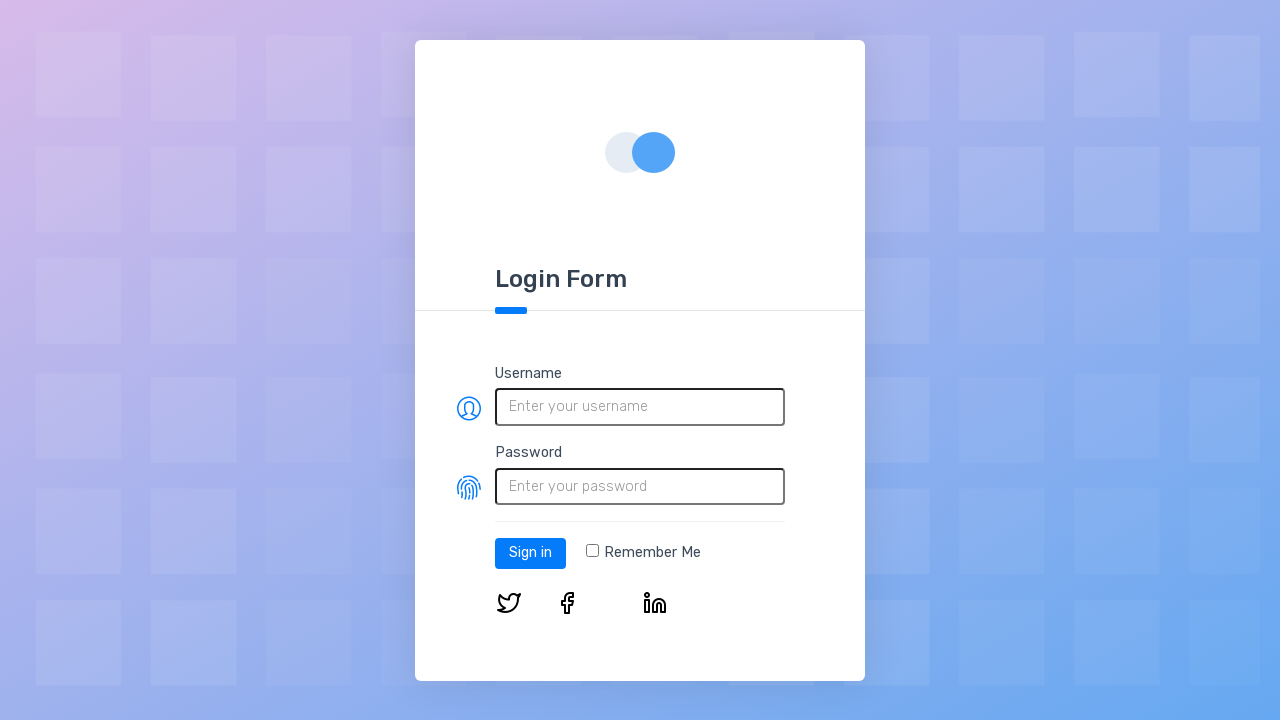

Clicked login button to navigate to authenticated page at (530, 553) on #log-in
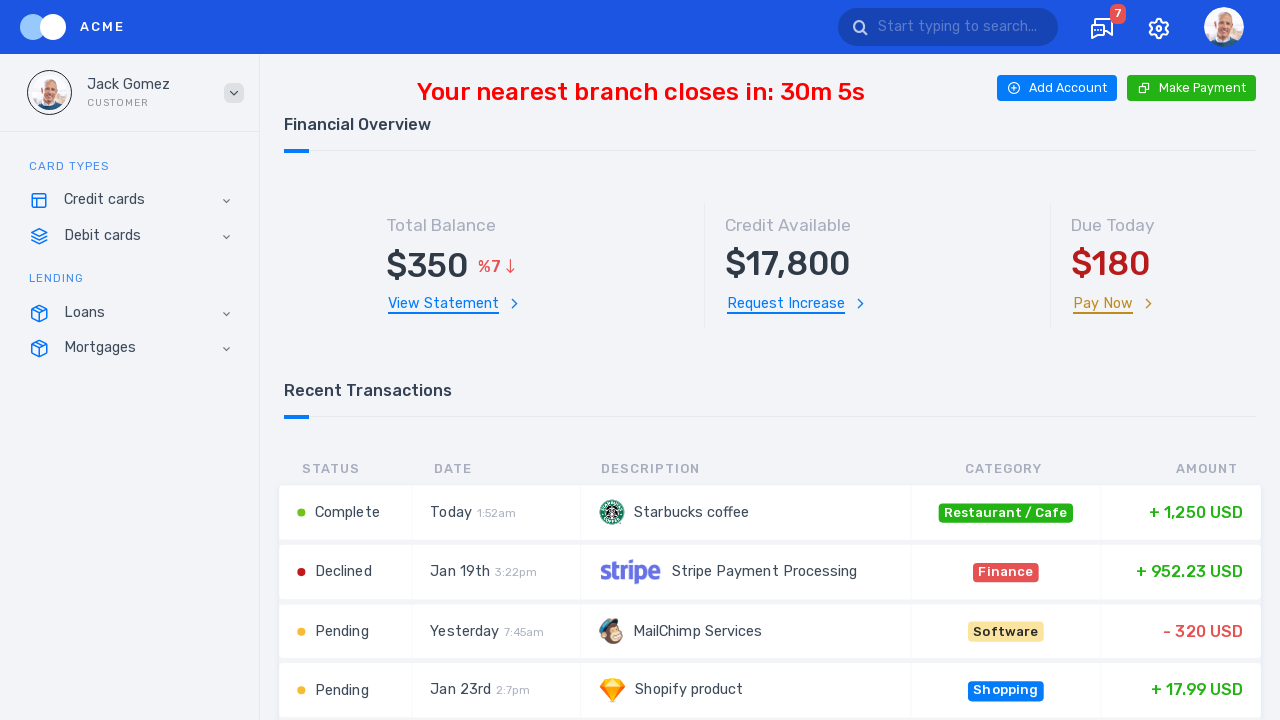

Page fully loaded after login transition
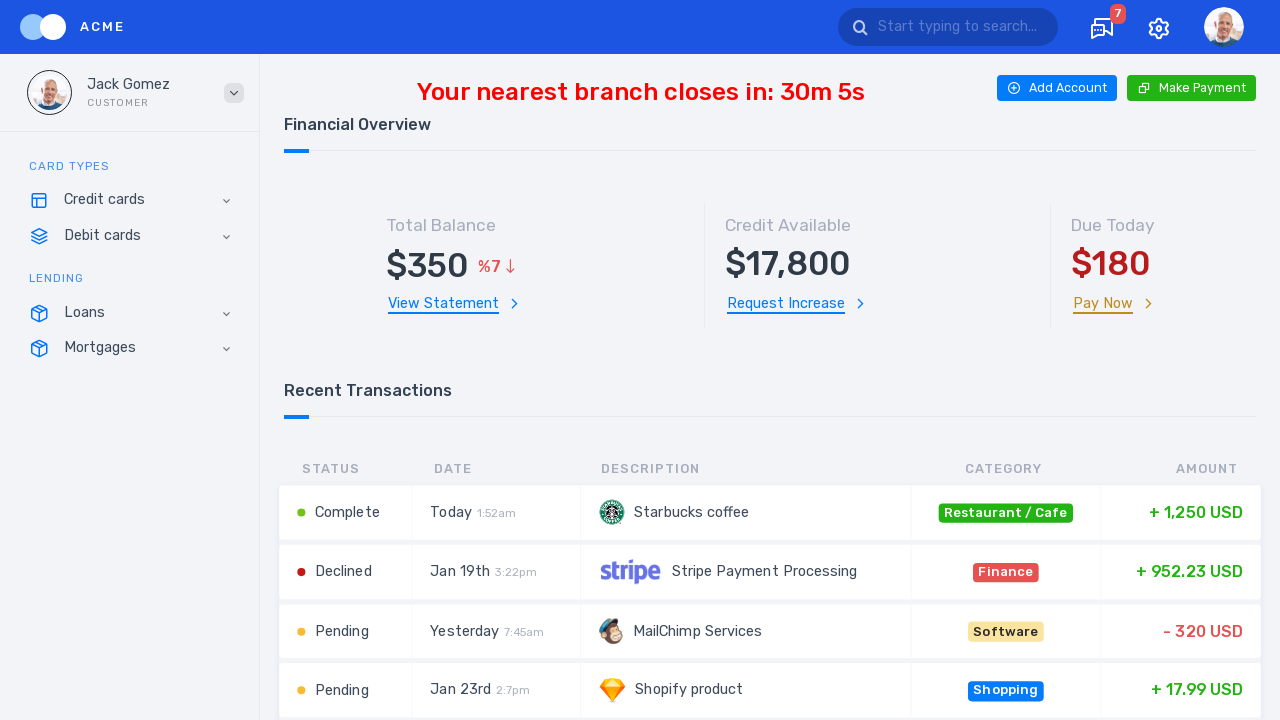

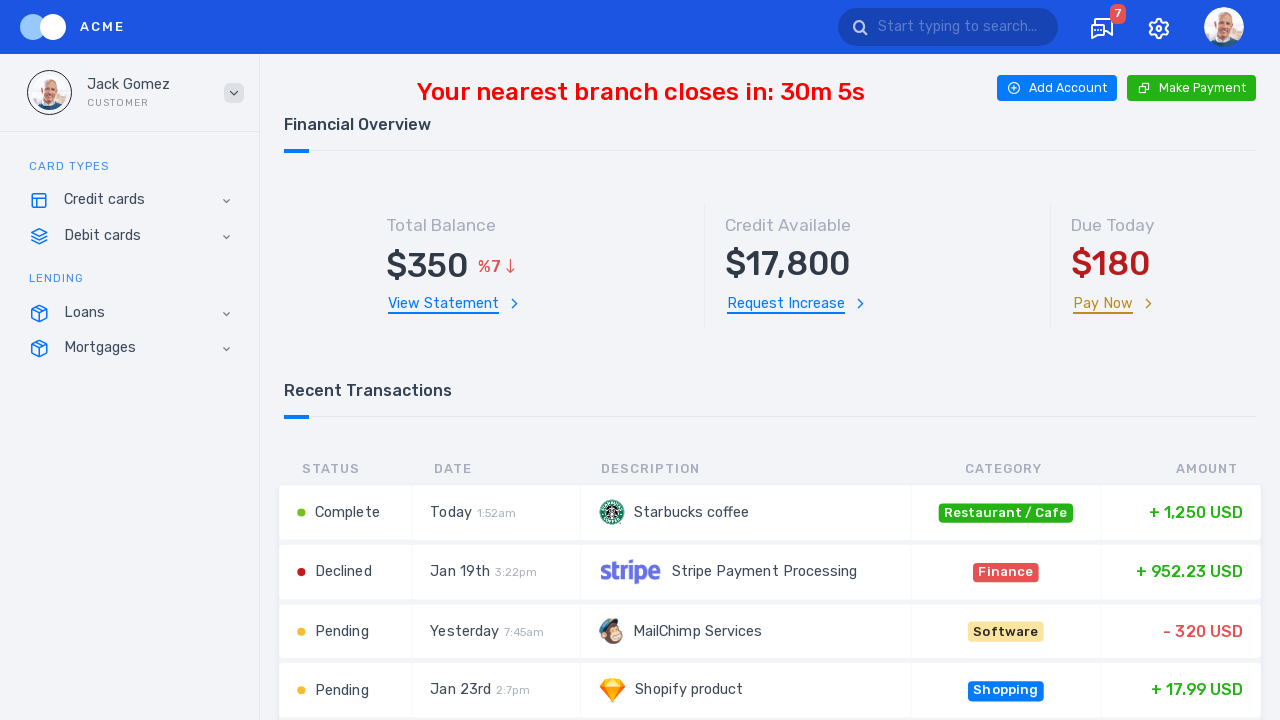